Navigates to the agricultural news fruit prices page and verifies that the price tables with market information are loaded and displayed.

Starting URL: https://www.noticiasagricolas.com.br/cotacoes/frutas

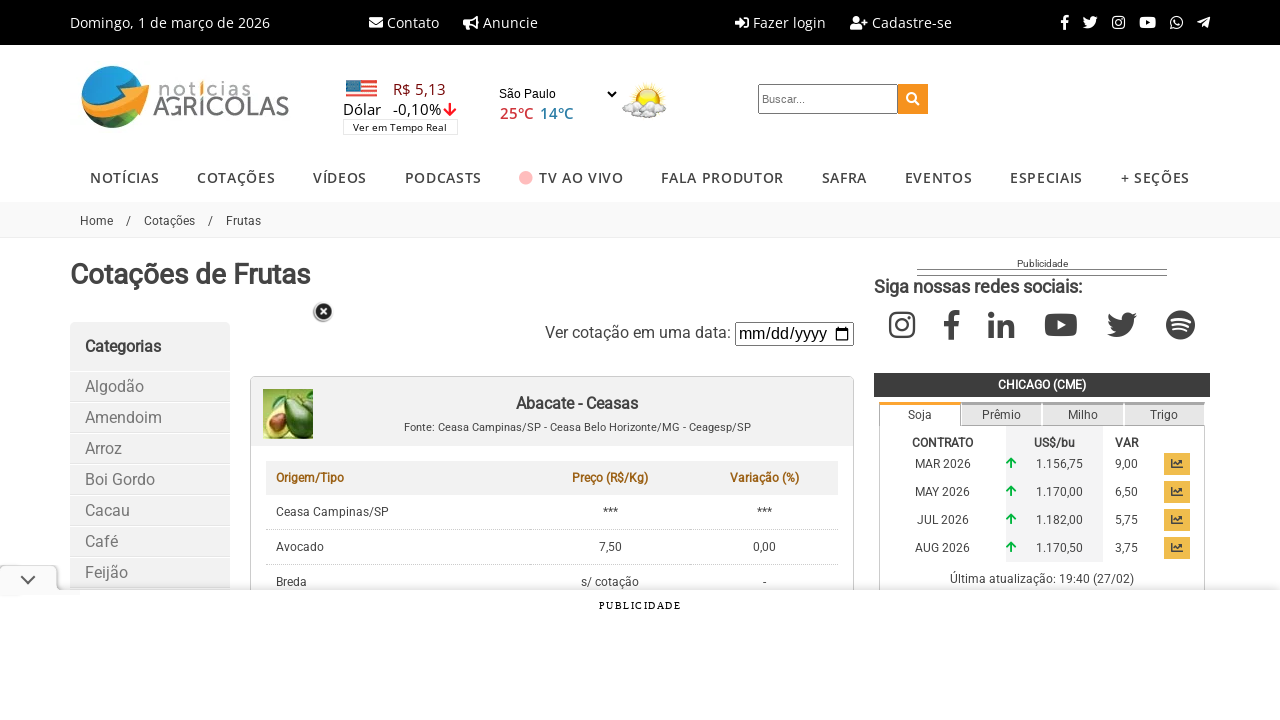

Waited for fruit prices table to load
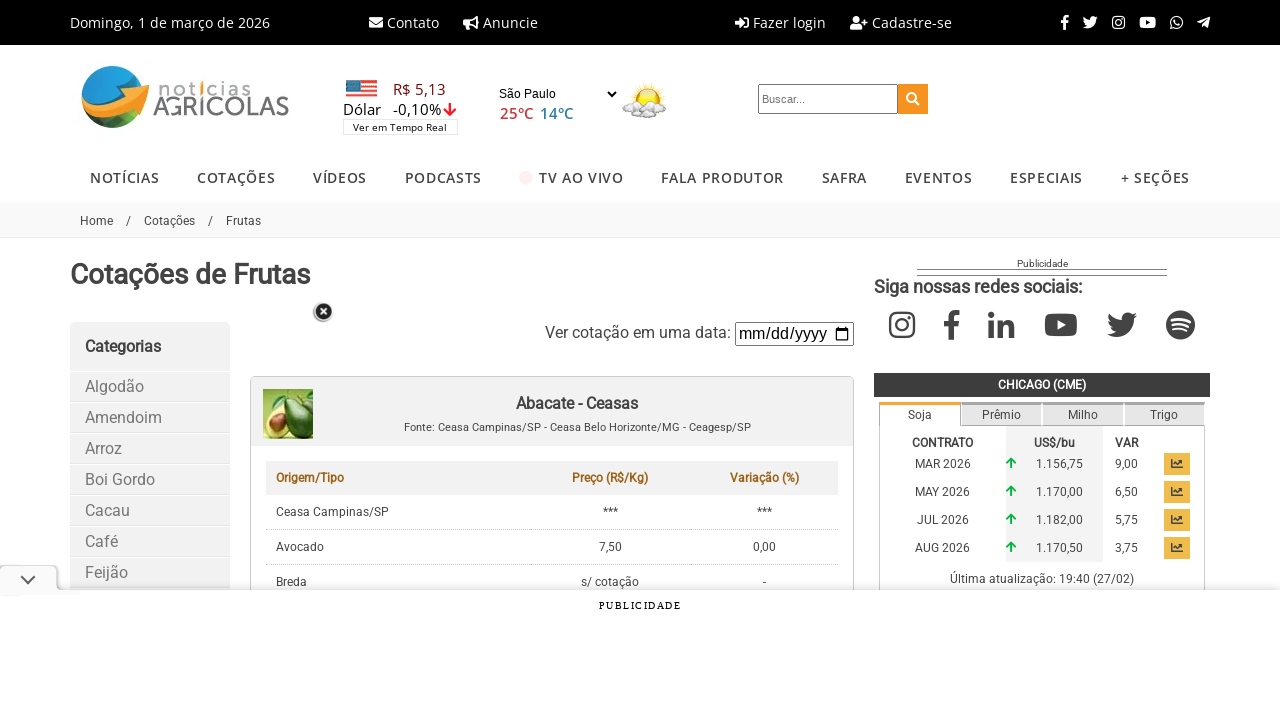

Verified that table rows with price data are present
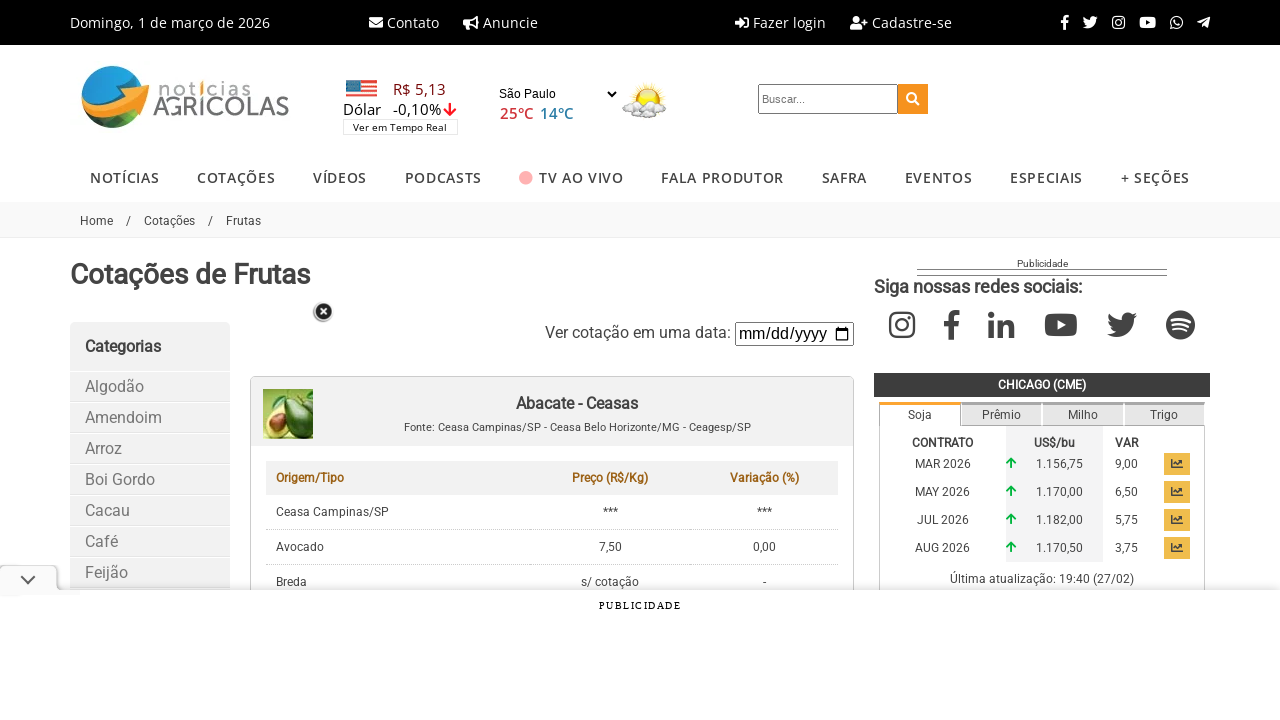

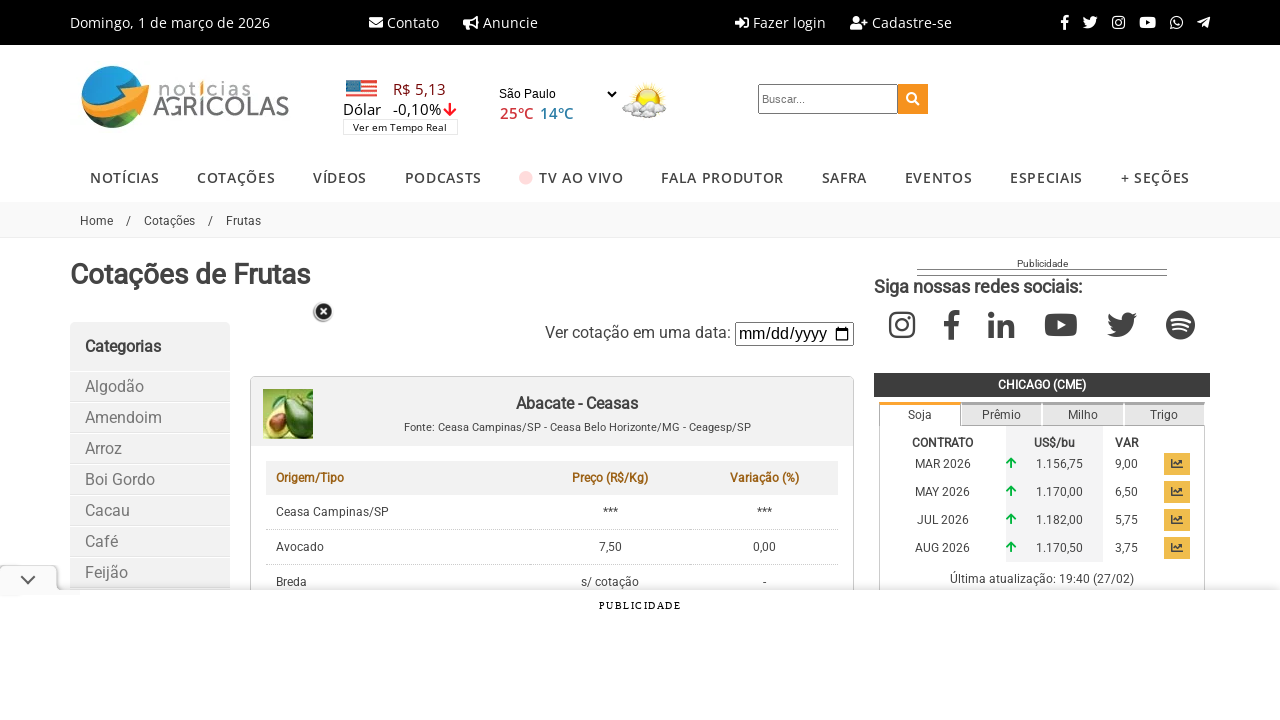